Tests navigating to a new window tab and clicking on about link

Starting URL: https://rahulshettyacademy.com/AutomationPractice/

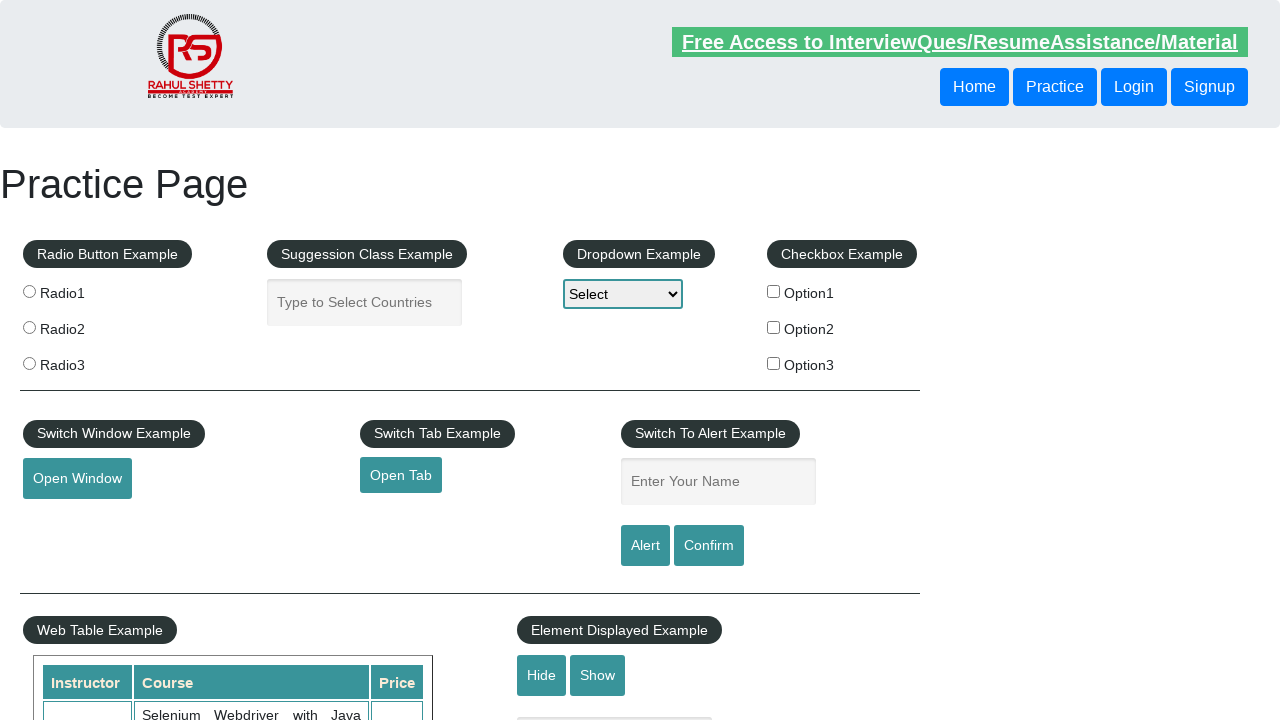

Located the open tab link element
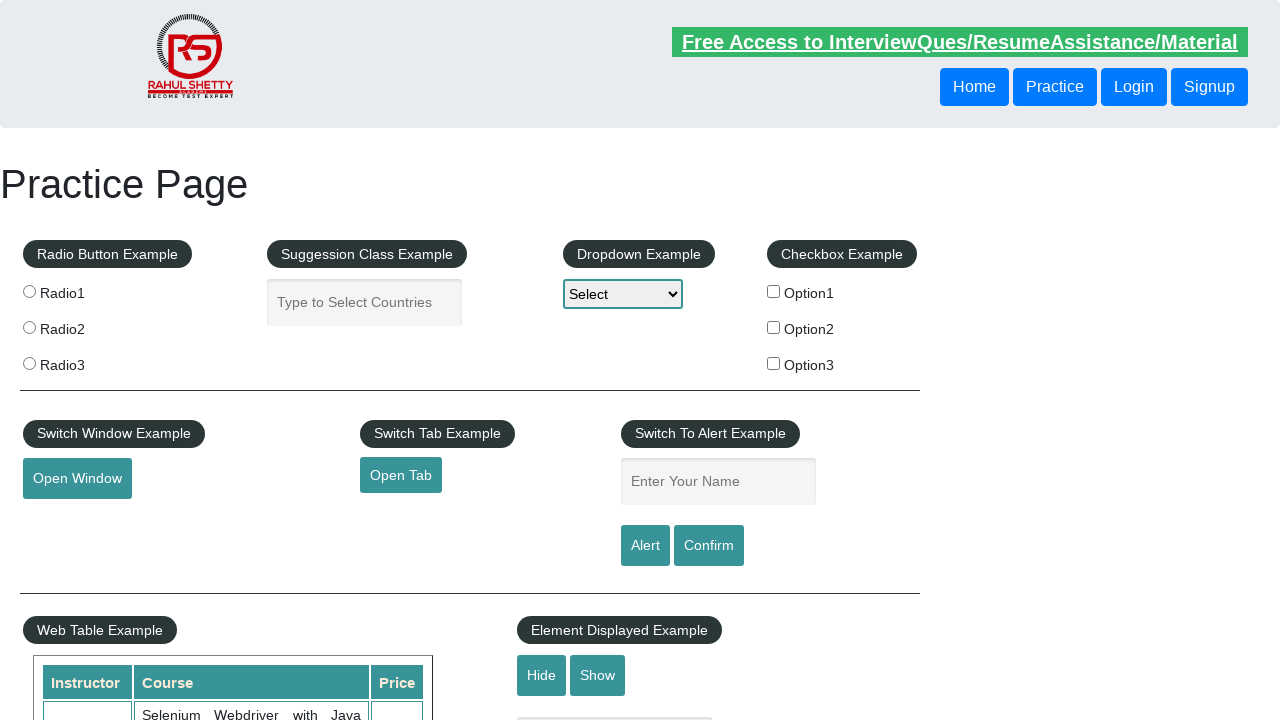

Retrieved href attribute from open tab link
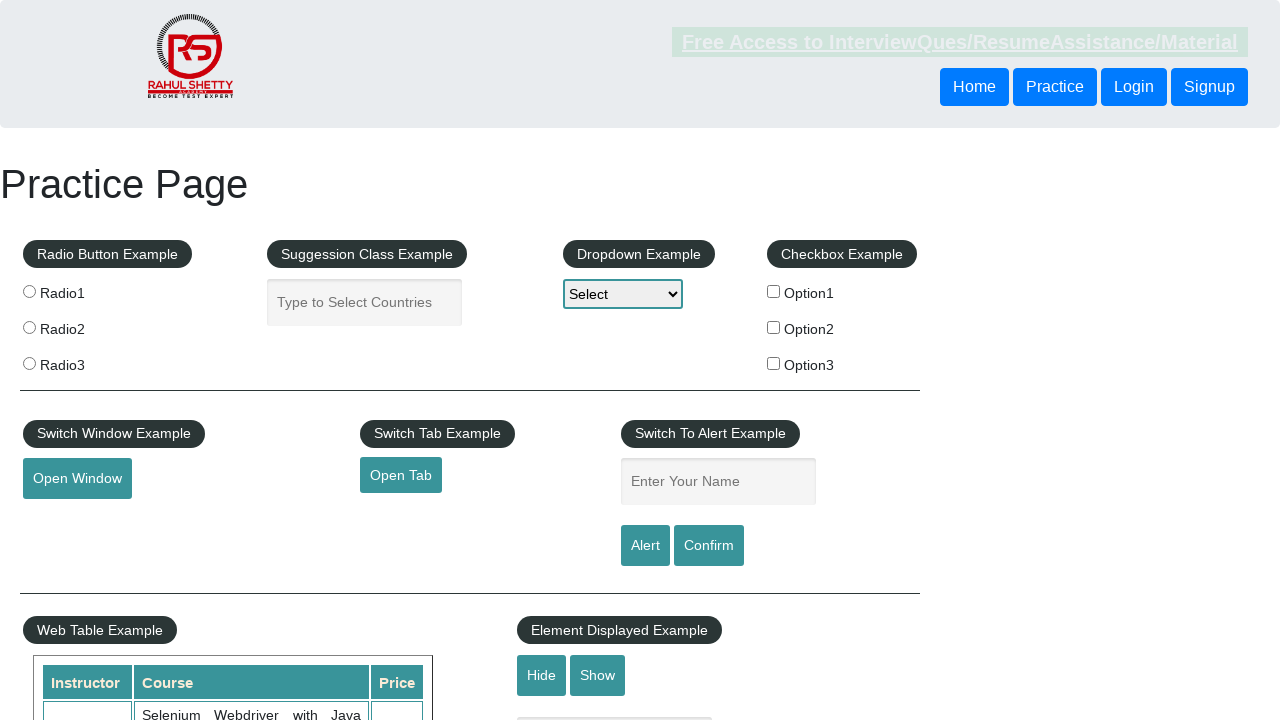

Navigated to URL from open tab link
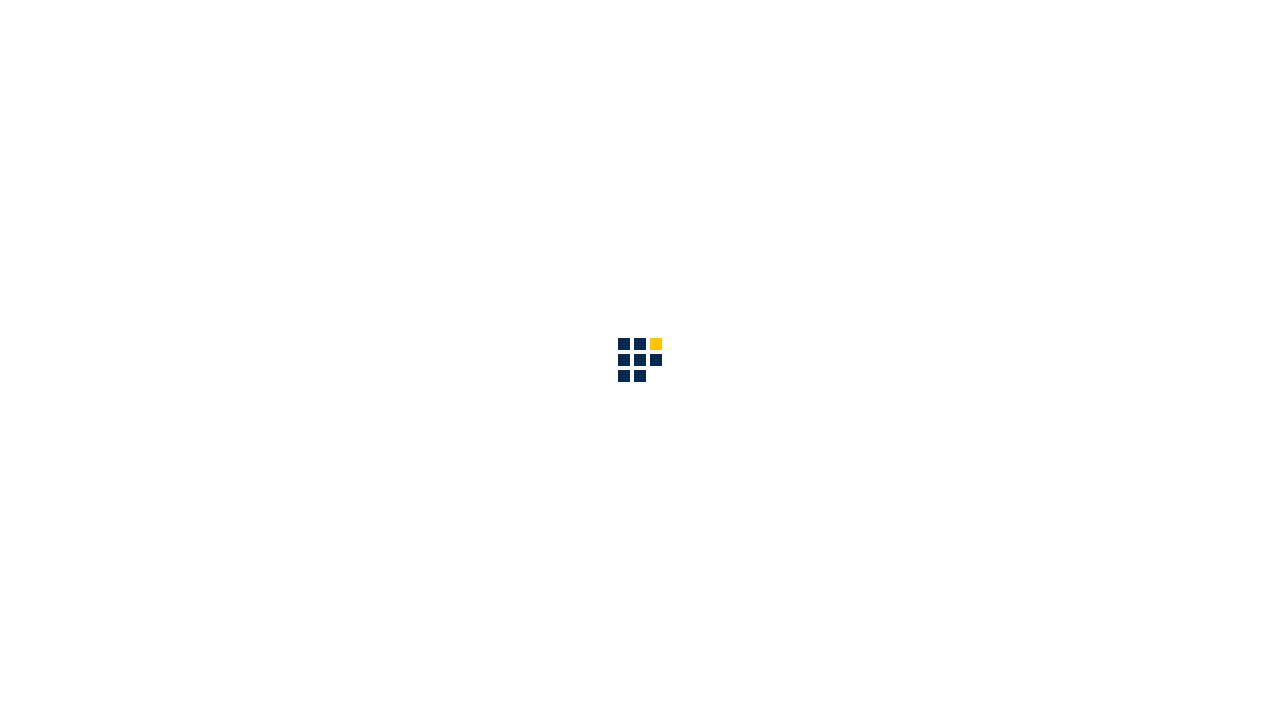

Clicked on about link in sub-menu bar at (865, 36) on div .sub-menu-bar a[href='about.html']
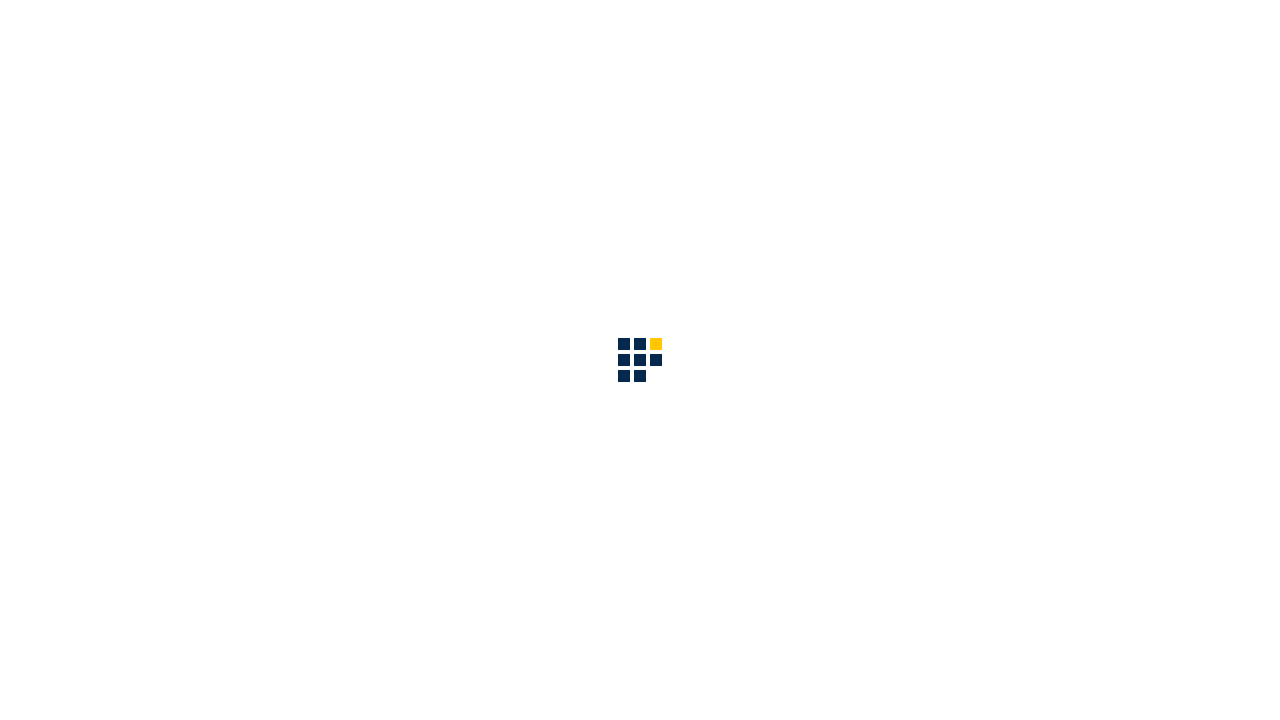

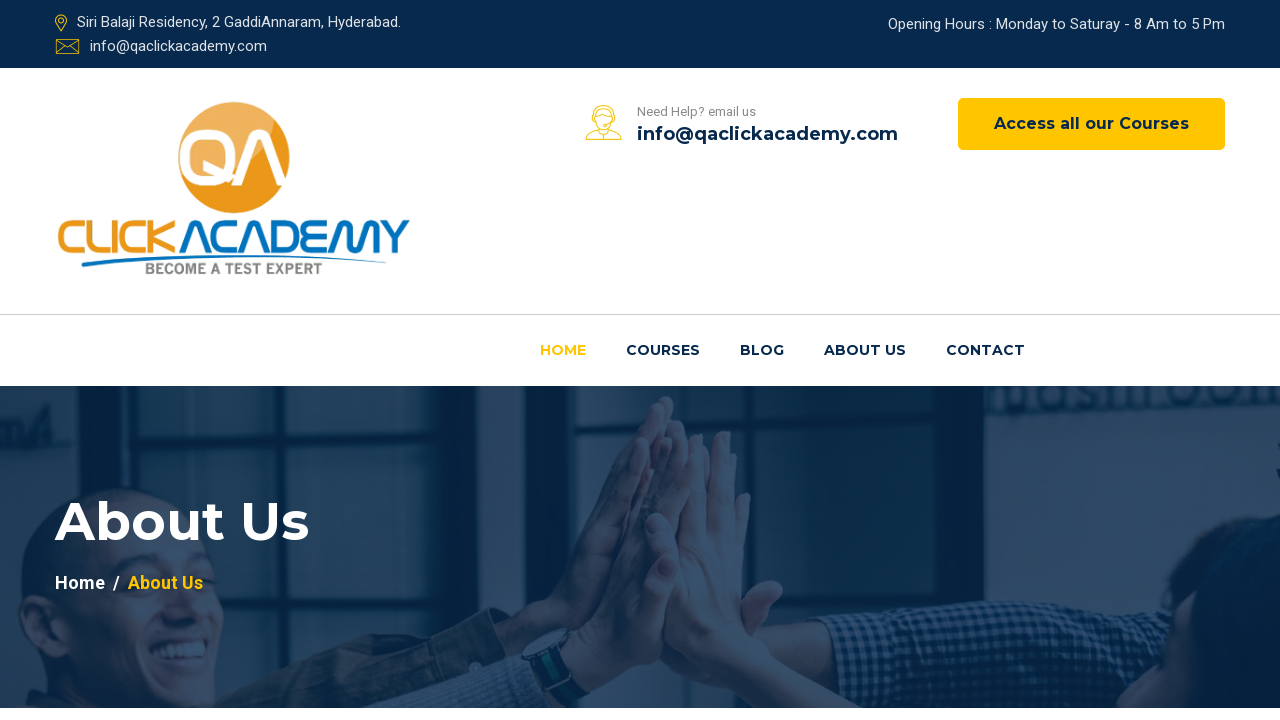